Tests interaction with disabled text fields by clicking on the Disabled option and using JavaScript to set values in disabled input fields

Starting URL: https://demoapps.qspiders.com/ui?scenario=1

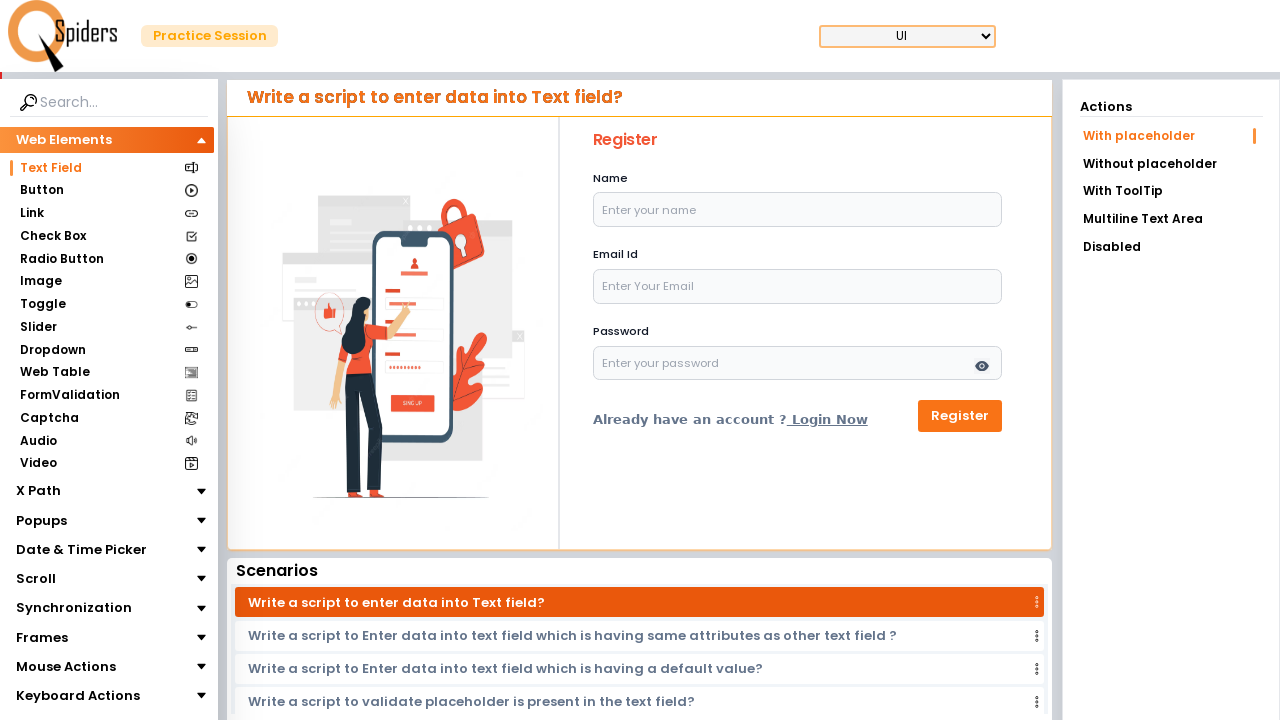

Clicked on the Disabled option at (1171, 247) on xpath=//li[text()='Disabled']
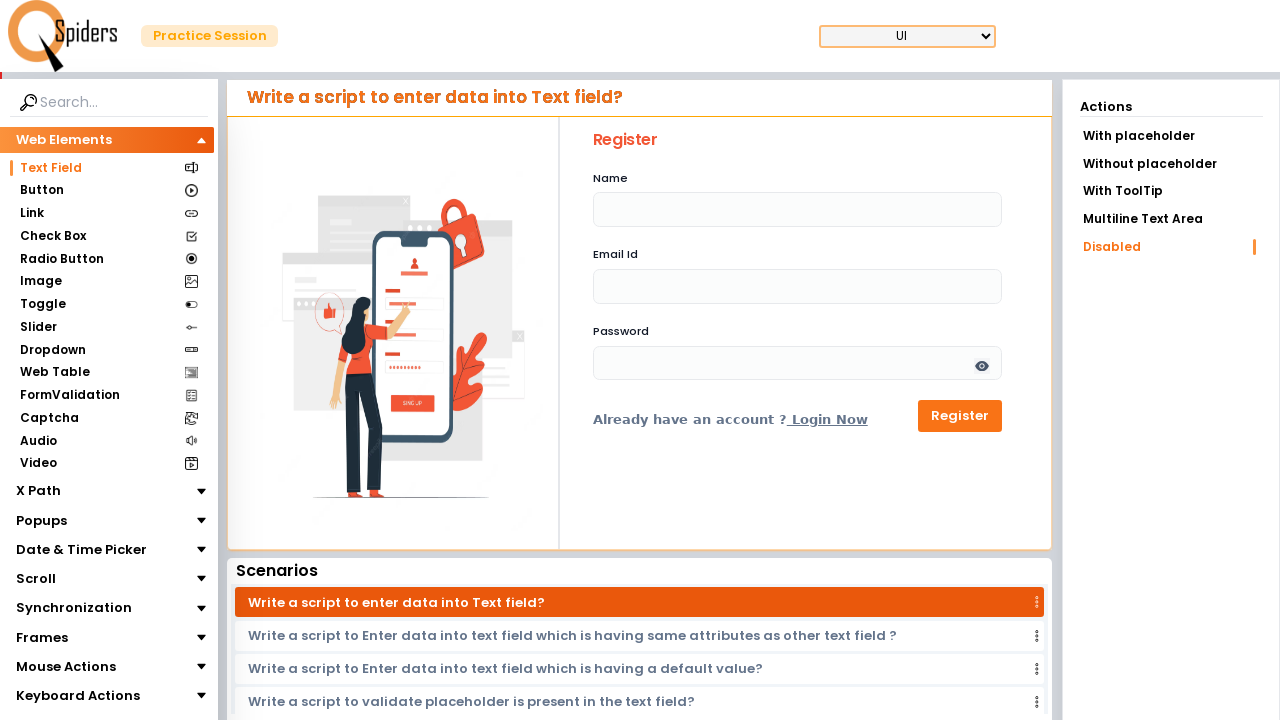

Waited for disabled fields to load
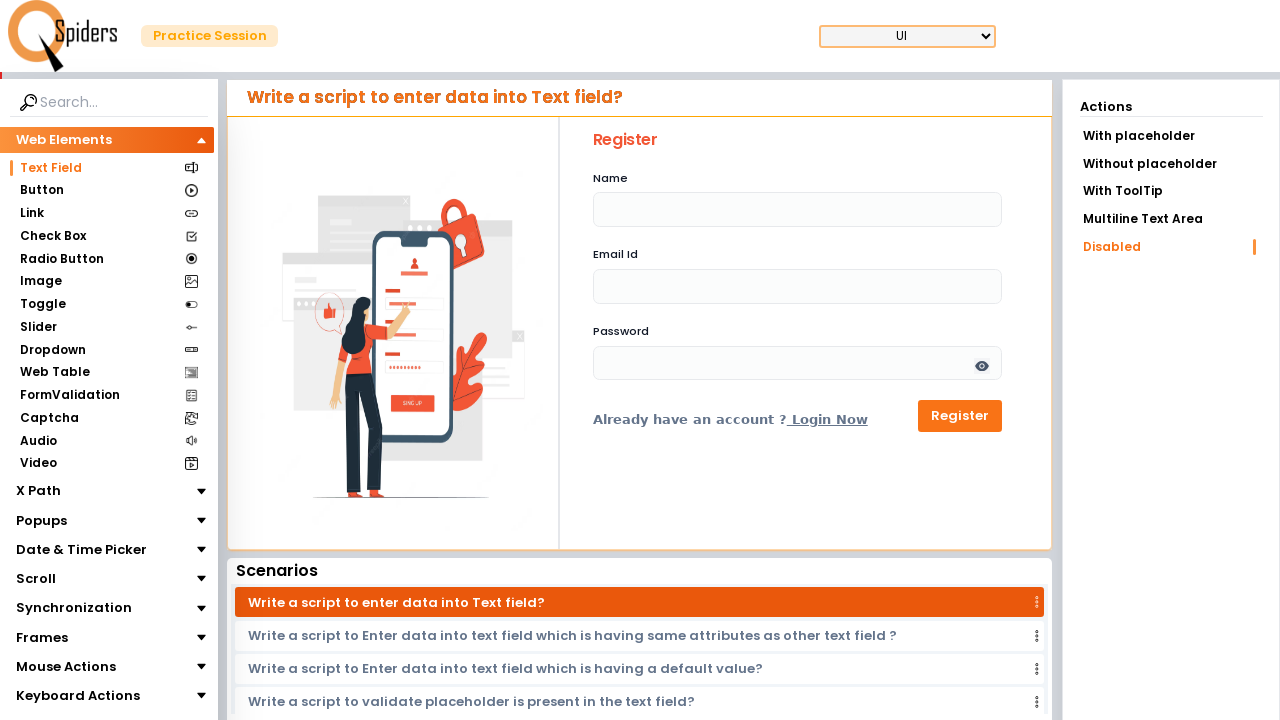

Used JavaScript to set name field value to 'Mithlesh' in disabled input
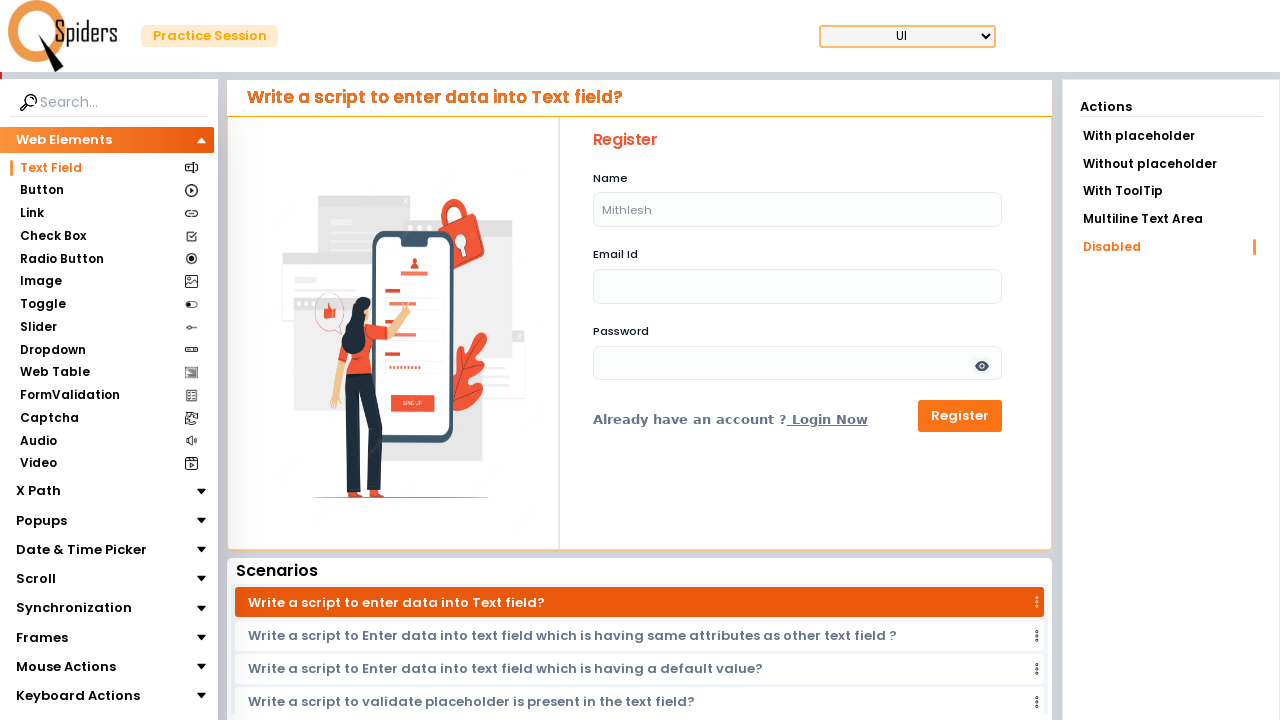

Used JavaScript to set email field value to 'Mithlesh@gmail.com' in disabled input
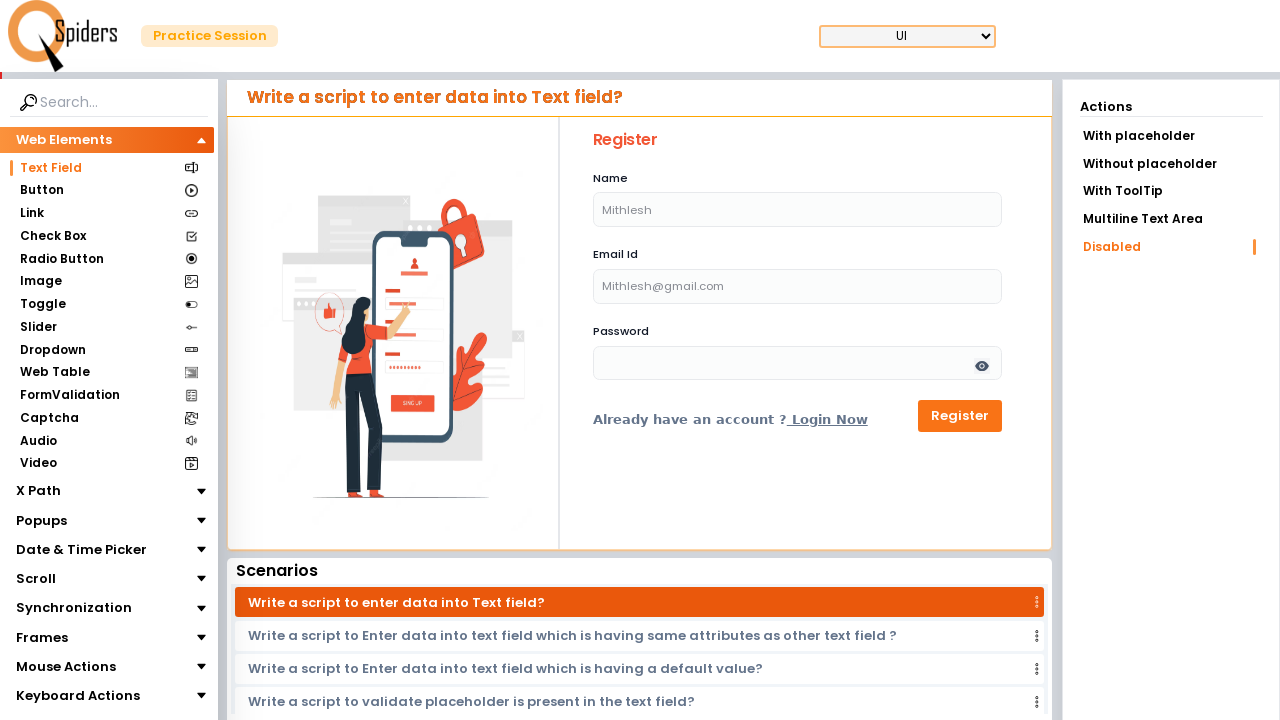

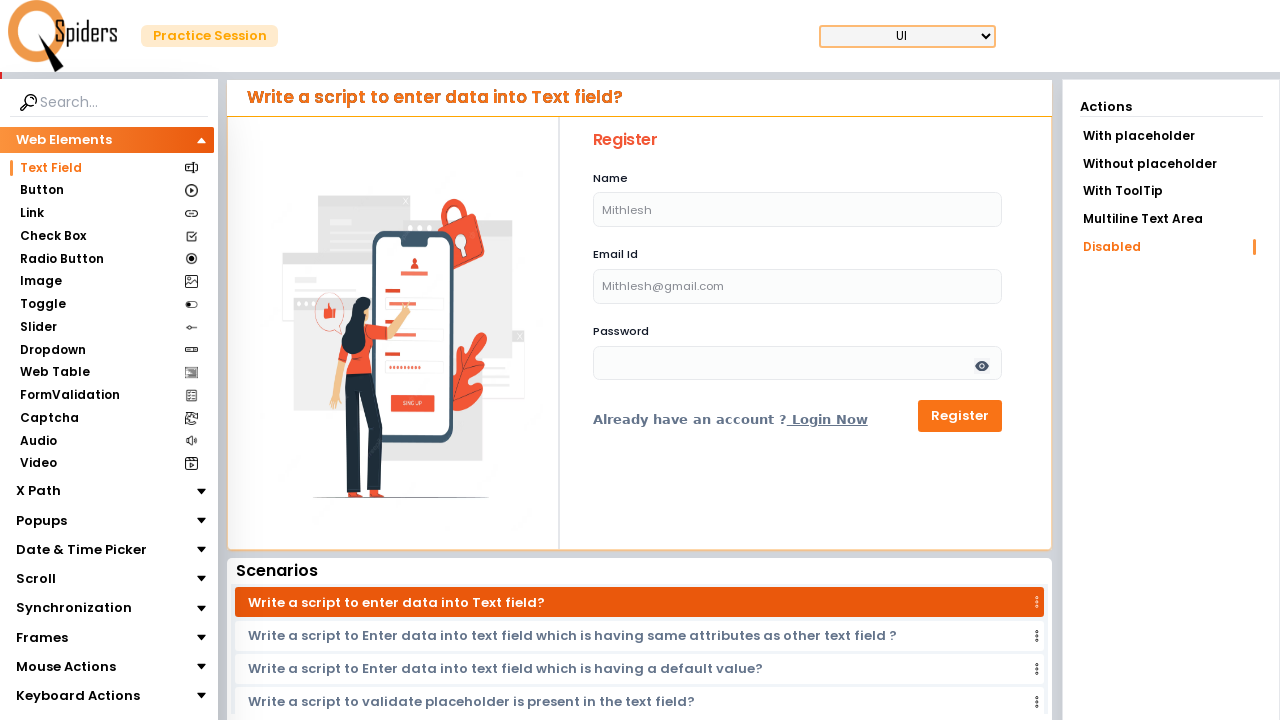